Navigates to UCI Library's study space locator page and waits for the study space list items to load, verifying the page content is displayed correctly.

Starting URL: https://www.lib.uci.edu/study-space-locator

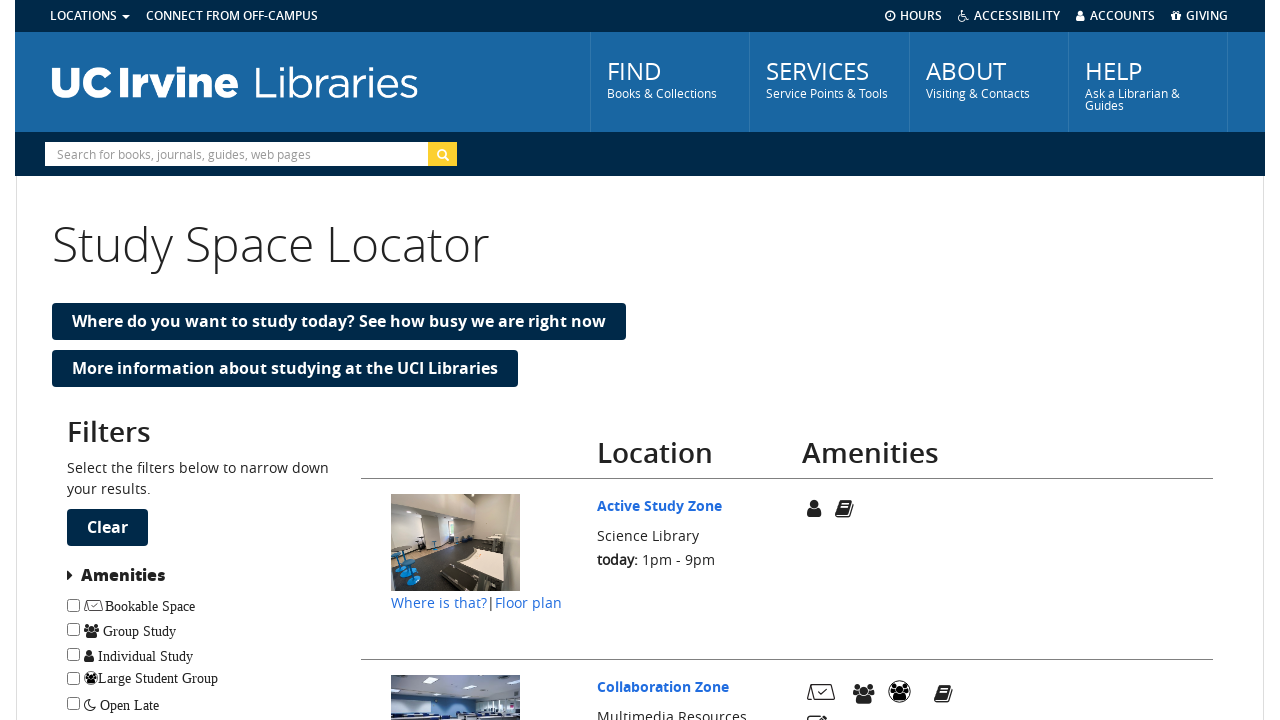

Navigated to UCI Library's study space locator page
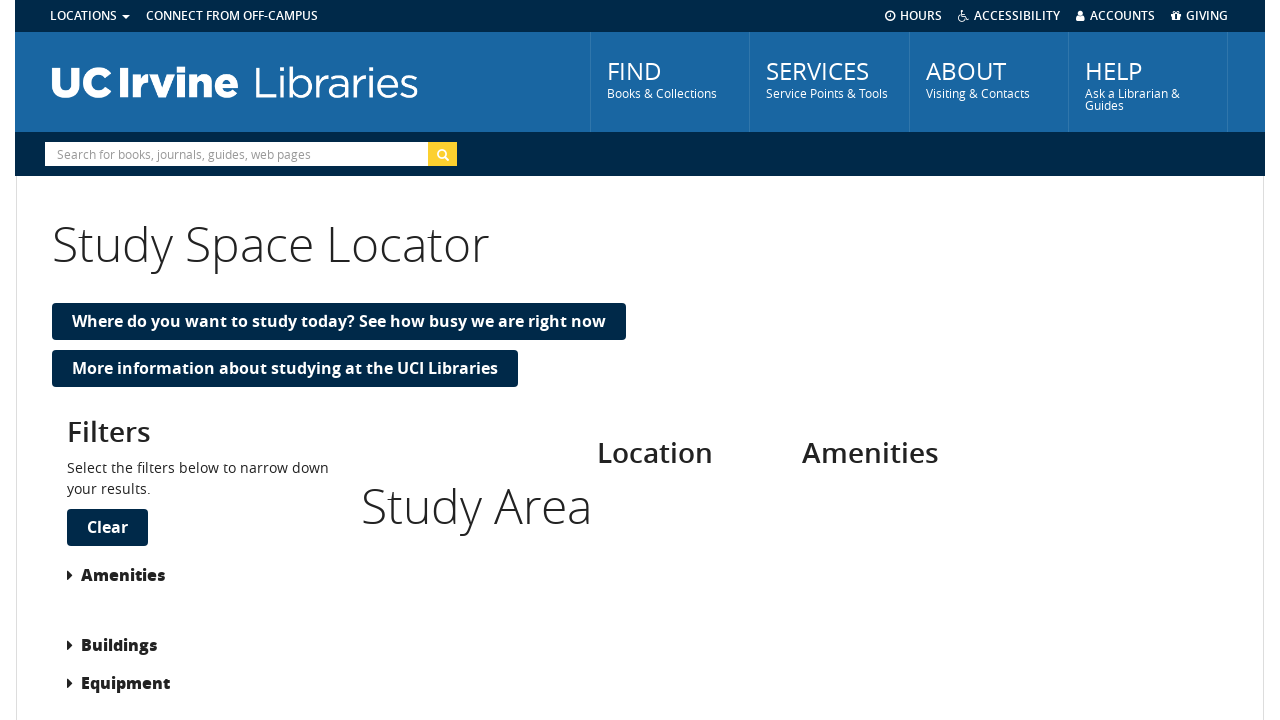

Study space list items loaded successfully
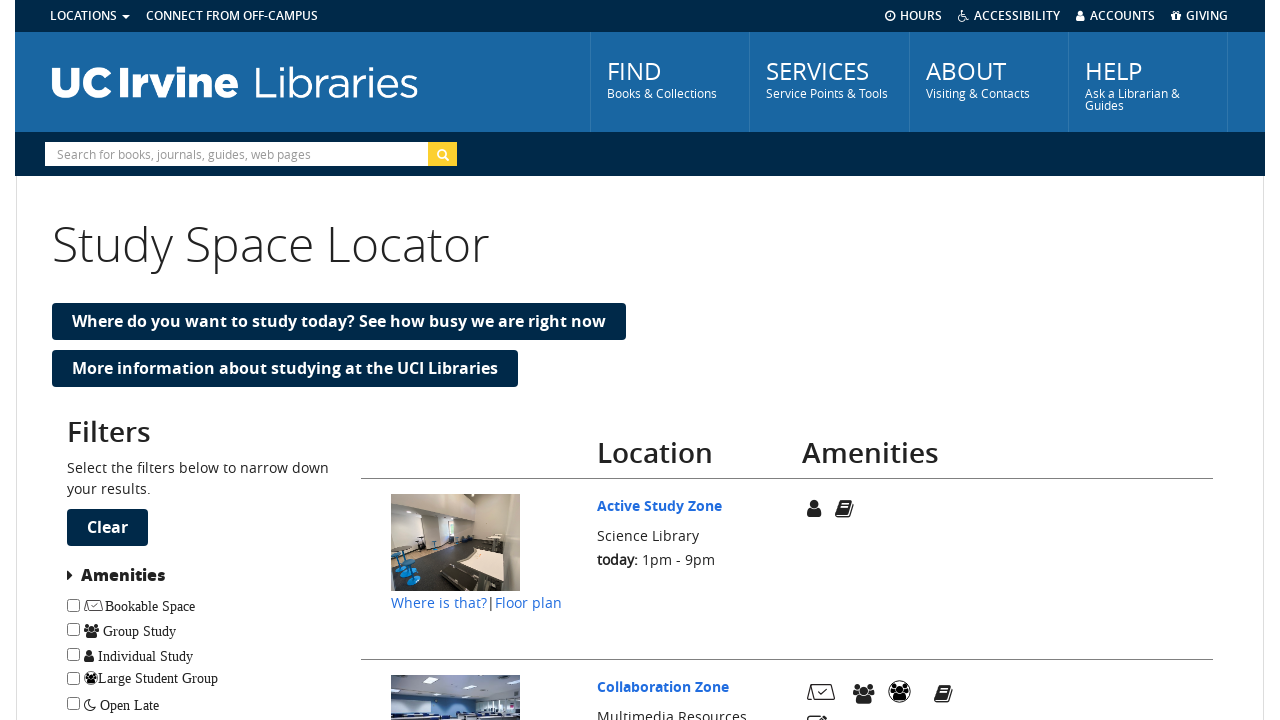

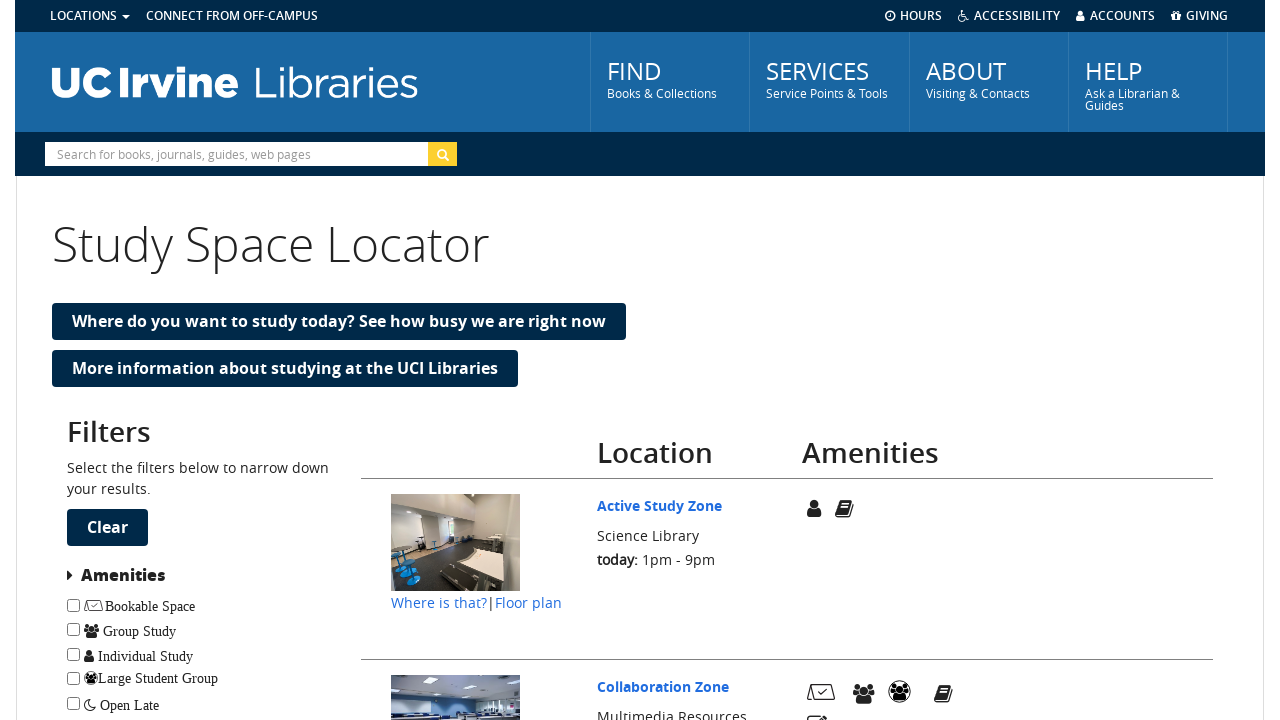